Tests an e-commerce product search and cart functionality by searching for products containing "ca", verifying search results, and adding specific items to cart

Starting URL: https://rahulshettyacademy.com/seleniumPractise/#/

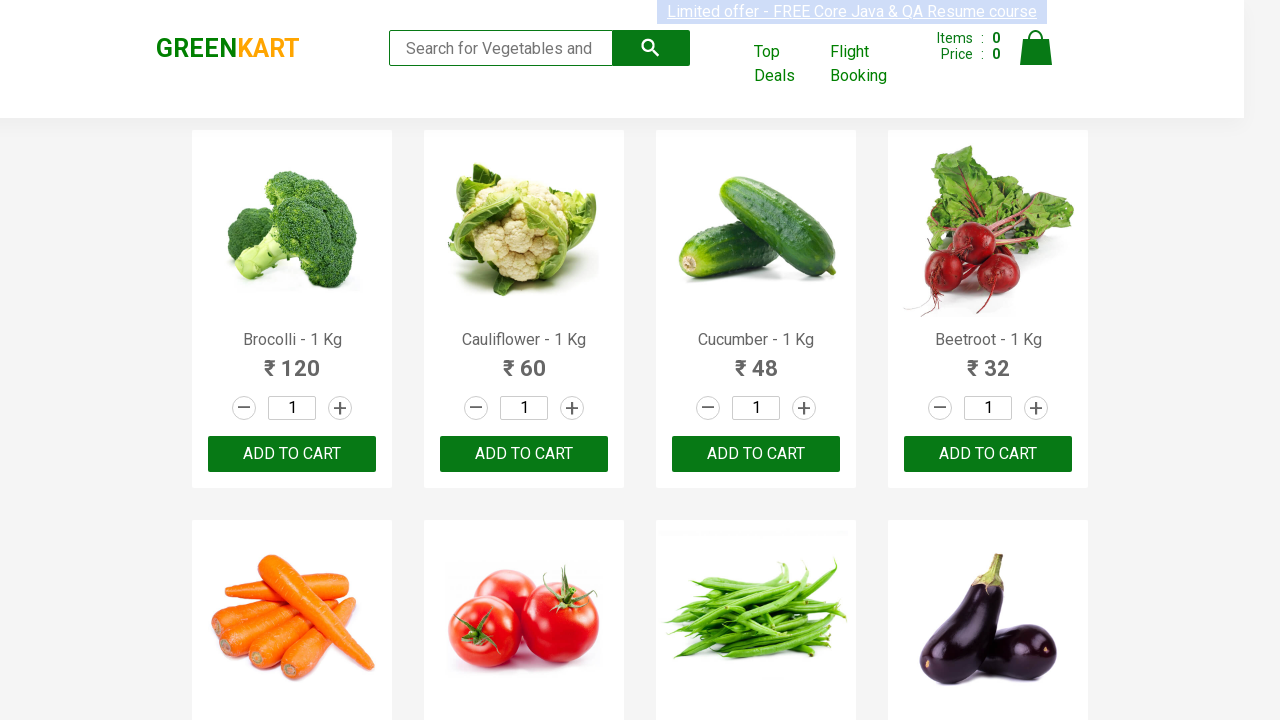

Filled search field with 'ca' to filter products on .search-keyword
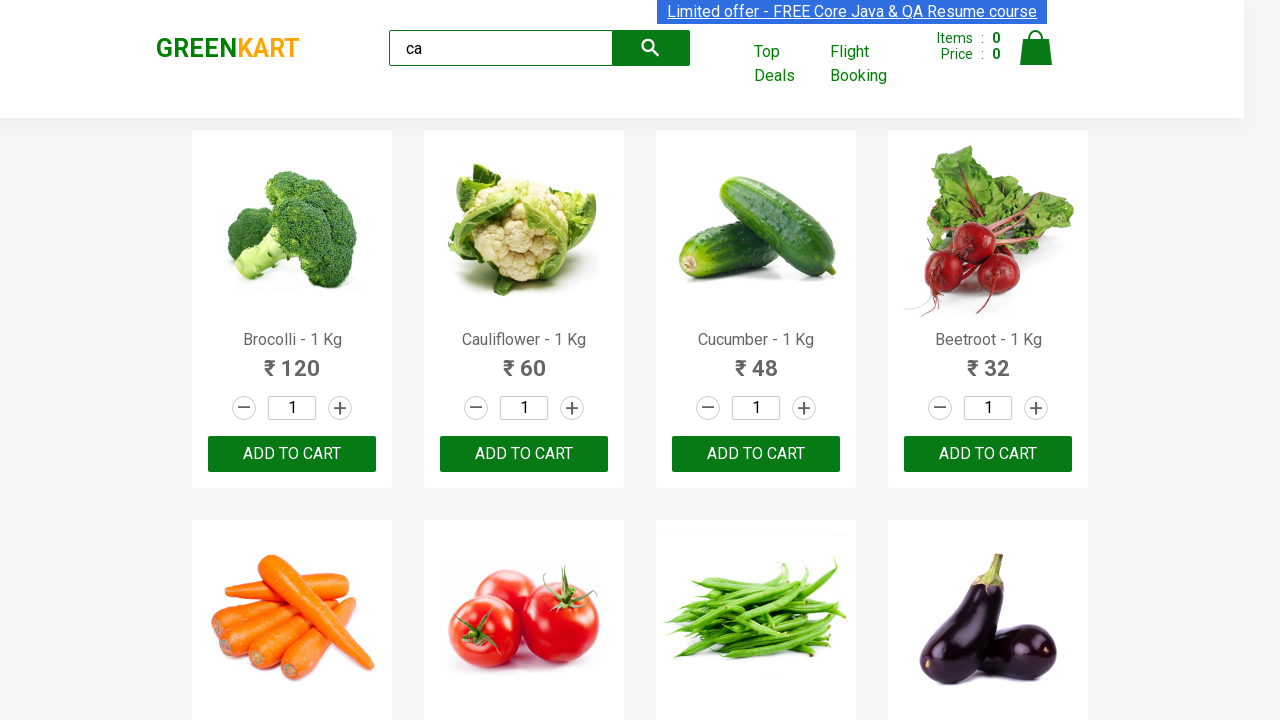

Waited 2 seconds for products to be filtered
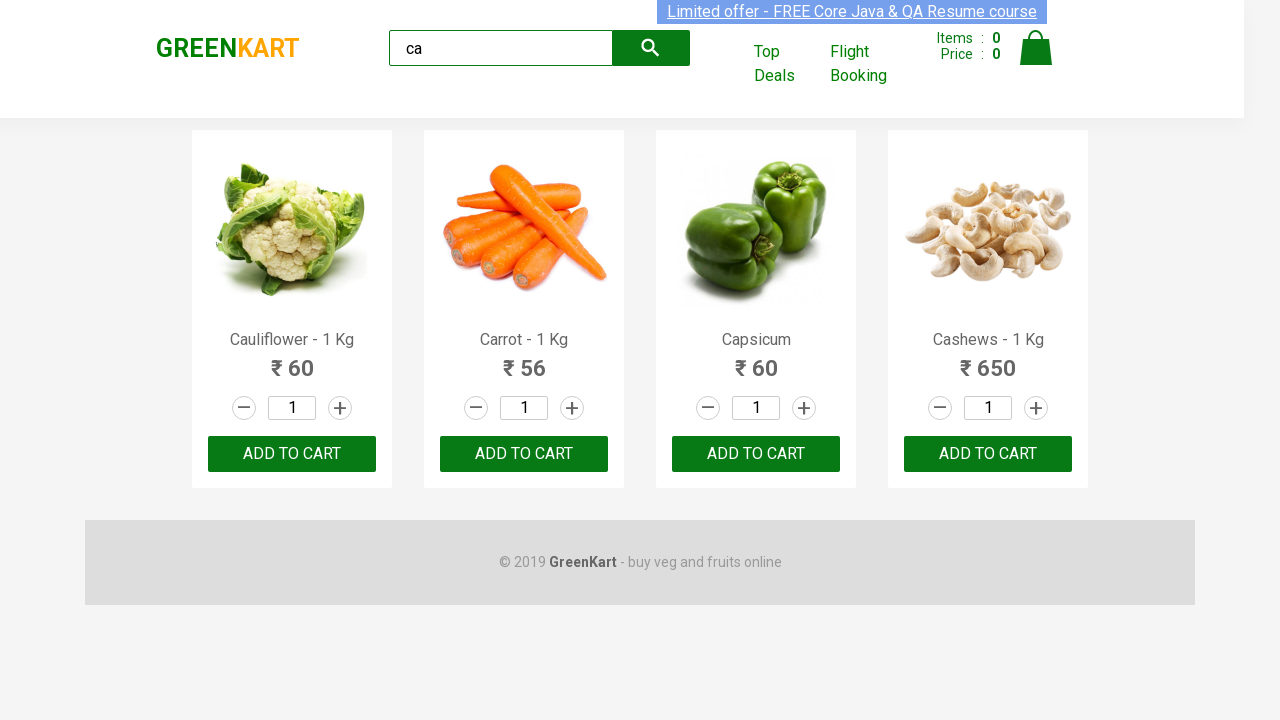

Verified 4 visible products are displayed after search
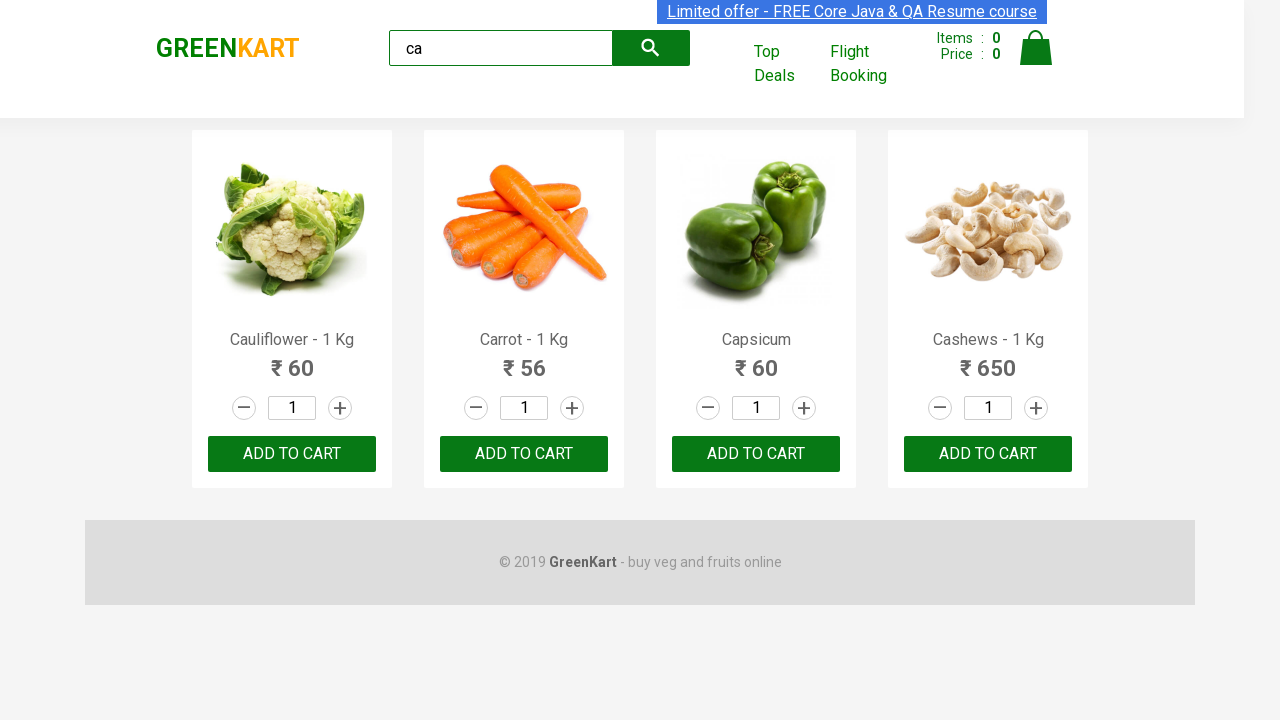

Verified total products count is 4
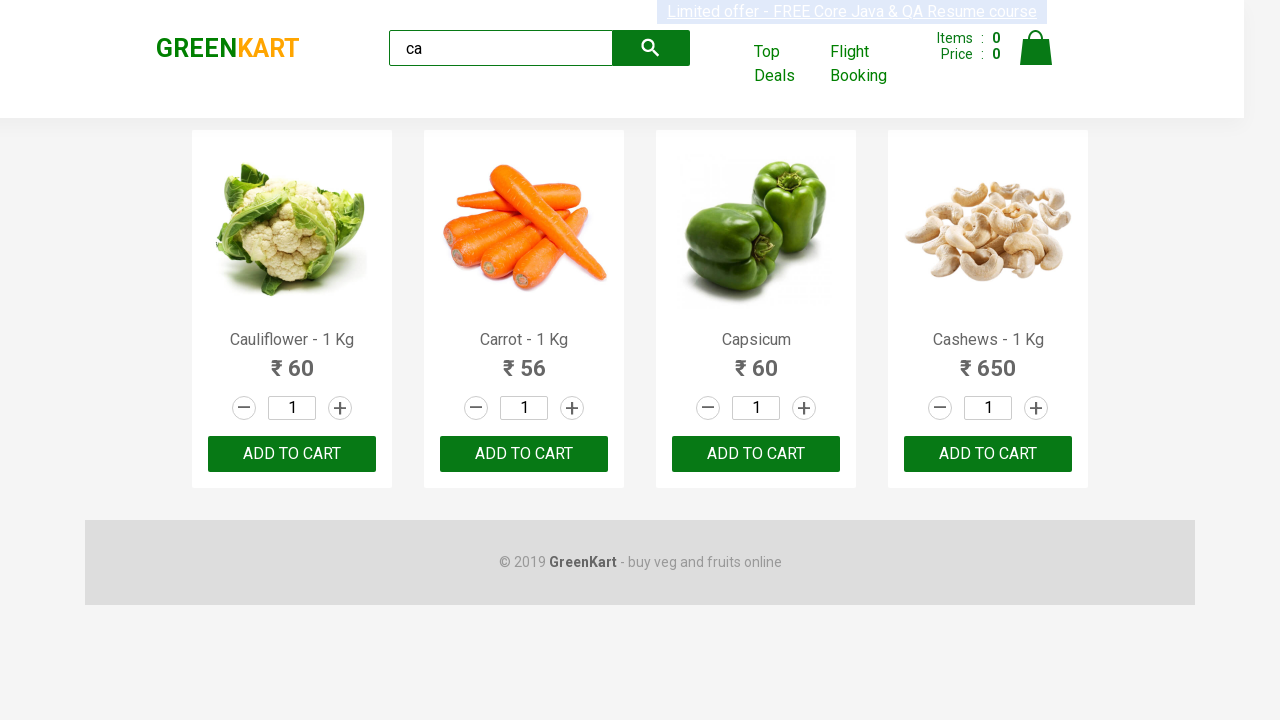

Clicked ADD button on the 4th product at (988, 454) on .products .product >> nth=3 >> button:has-text("ADD")
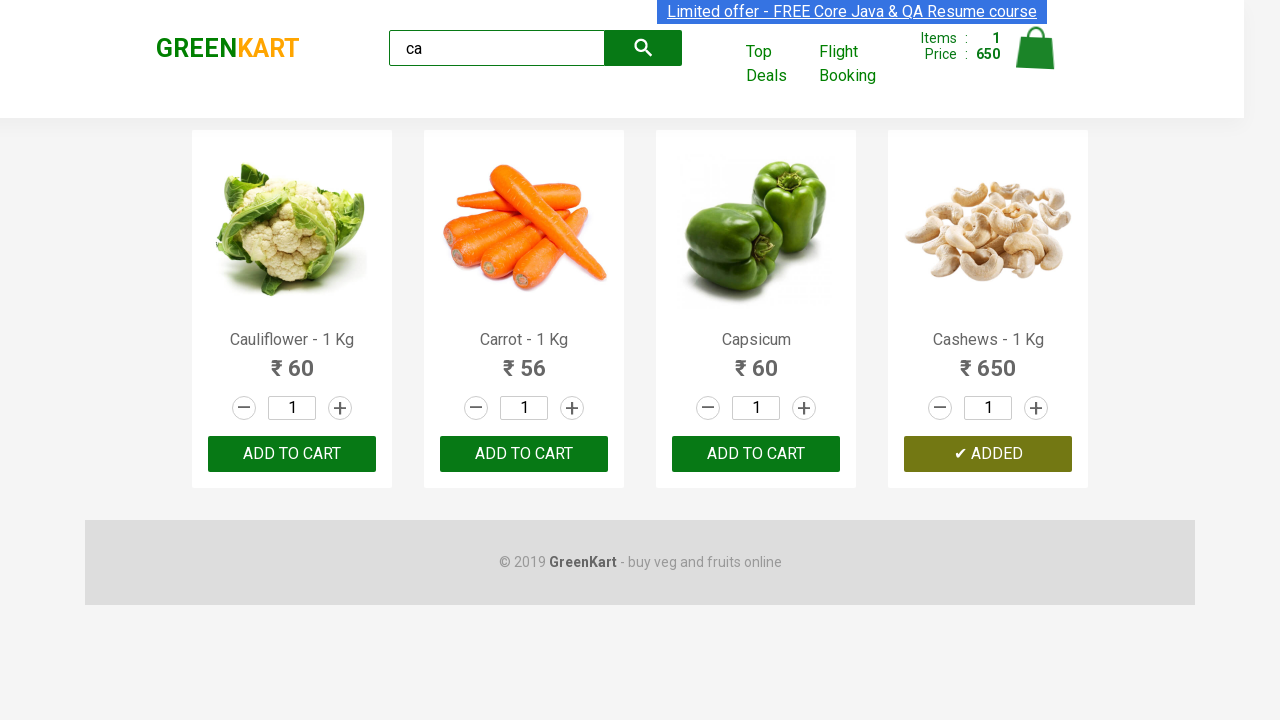

Found and clicked ADD button on Capsicum product at (756, 454) on .products .product >> nth=2 >> button
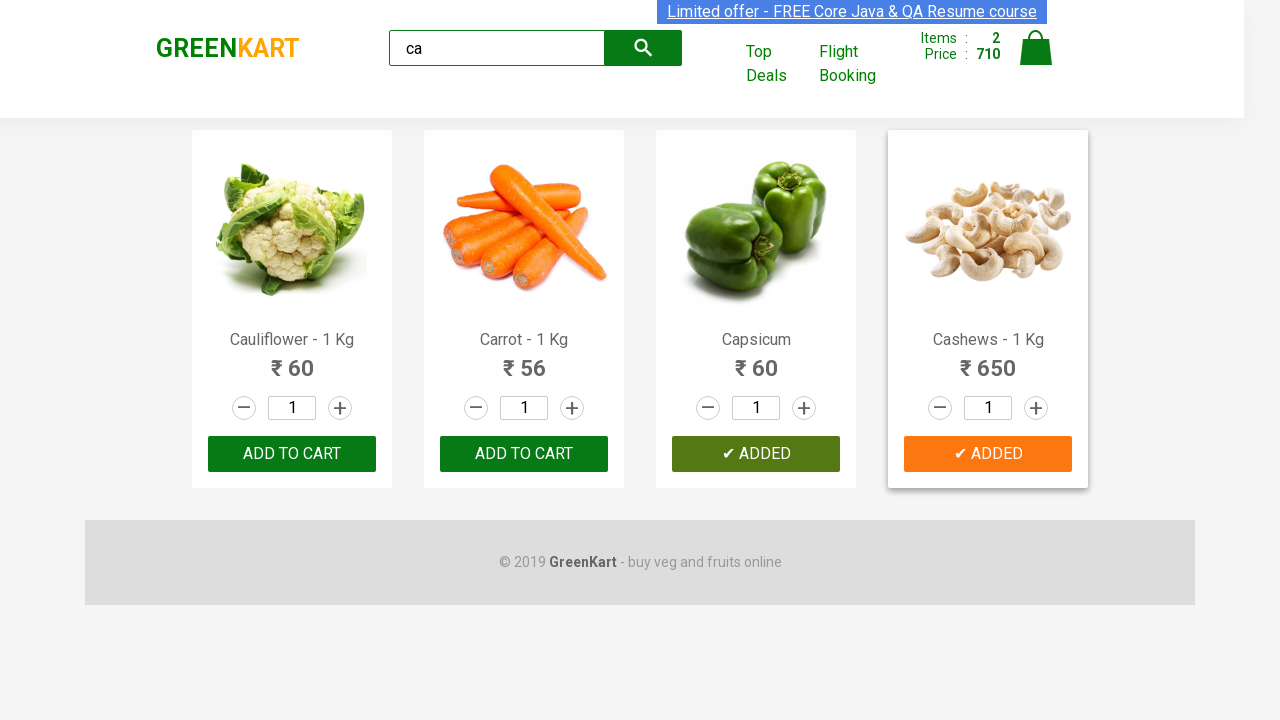

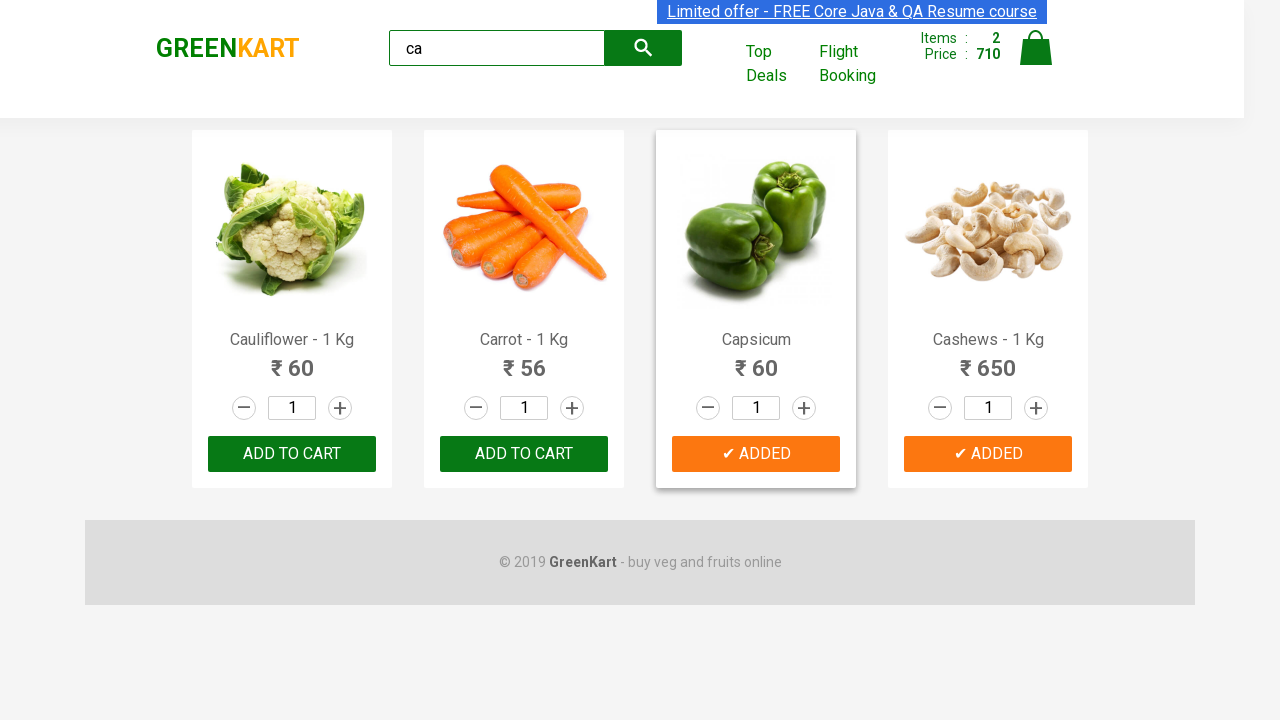